Navigates to JPL Space image gallery and clicks the full image button to view the featured image

Starting URL: https://data-class-jpl-space.s3.amazonaws.com/JPL_Space/index.html

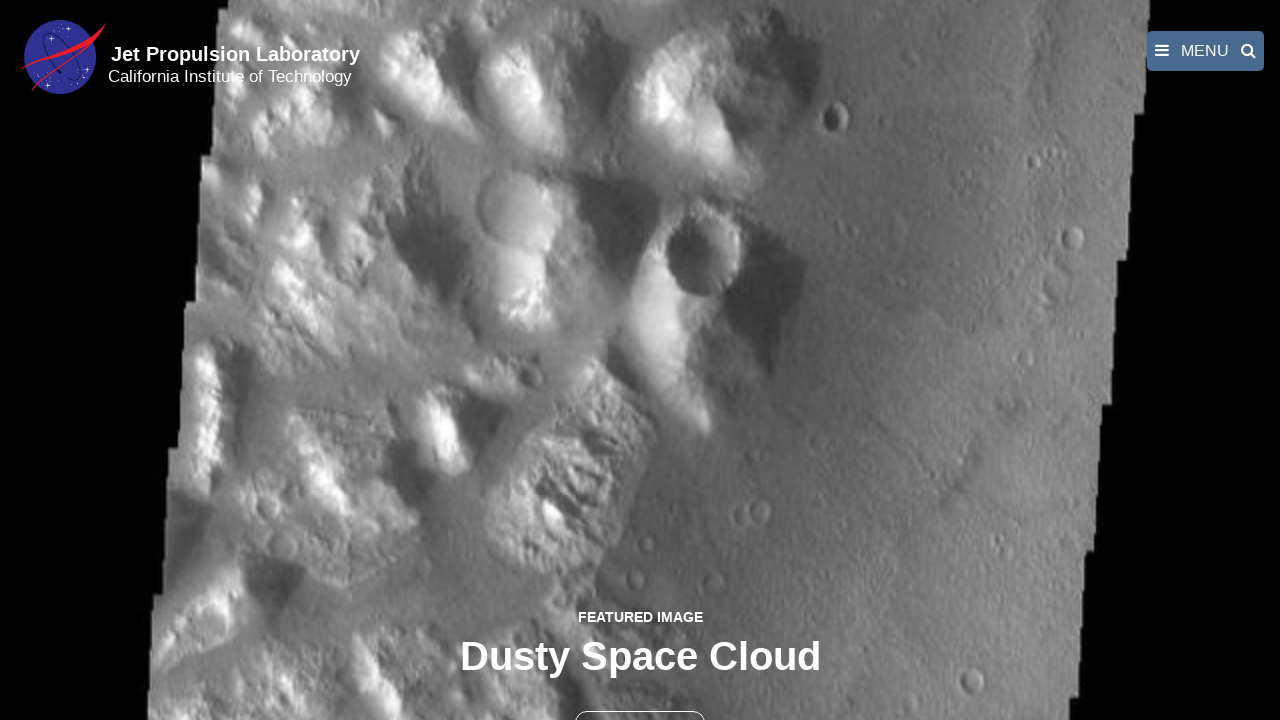

Navigated to JPL Space image gallery
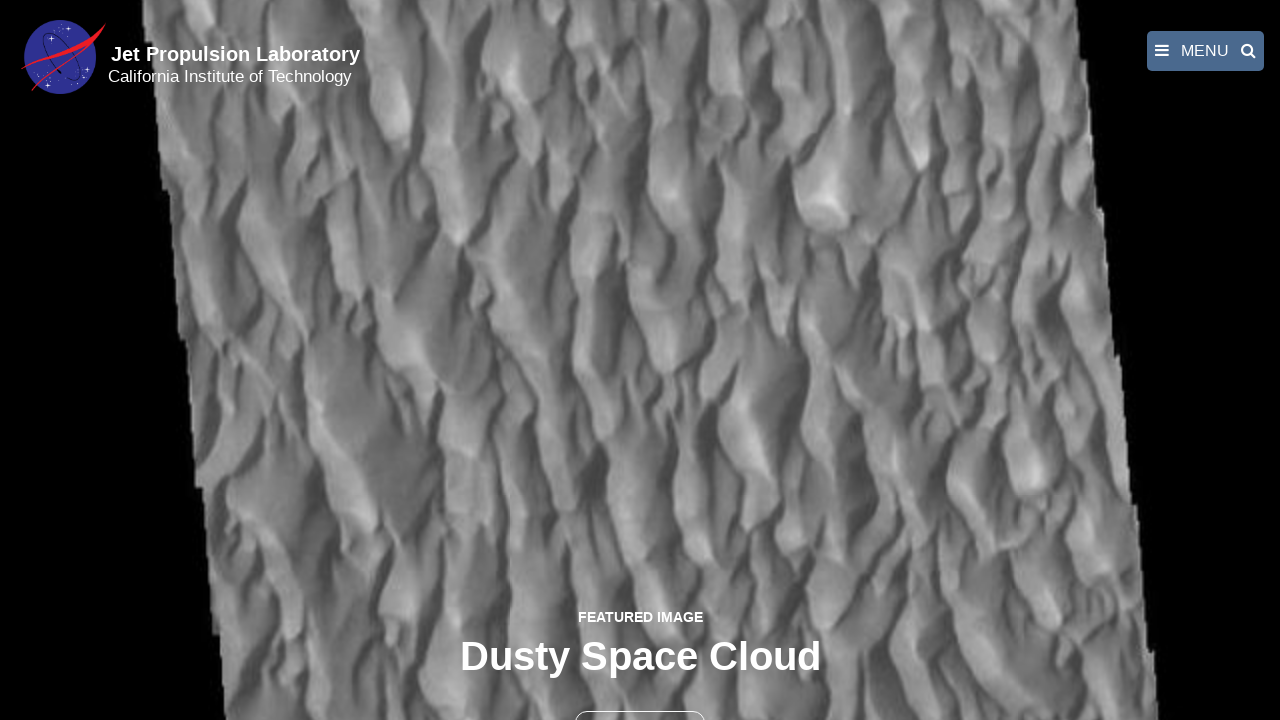

Clicked the full image button to view featured image at (640, 699) on button >> nth=1
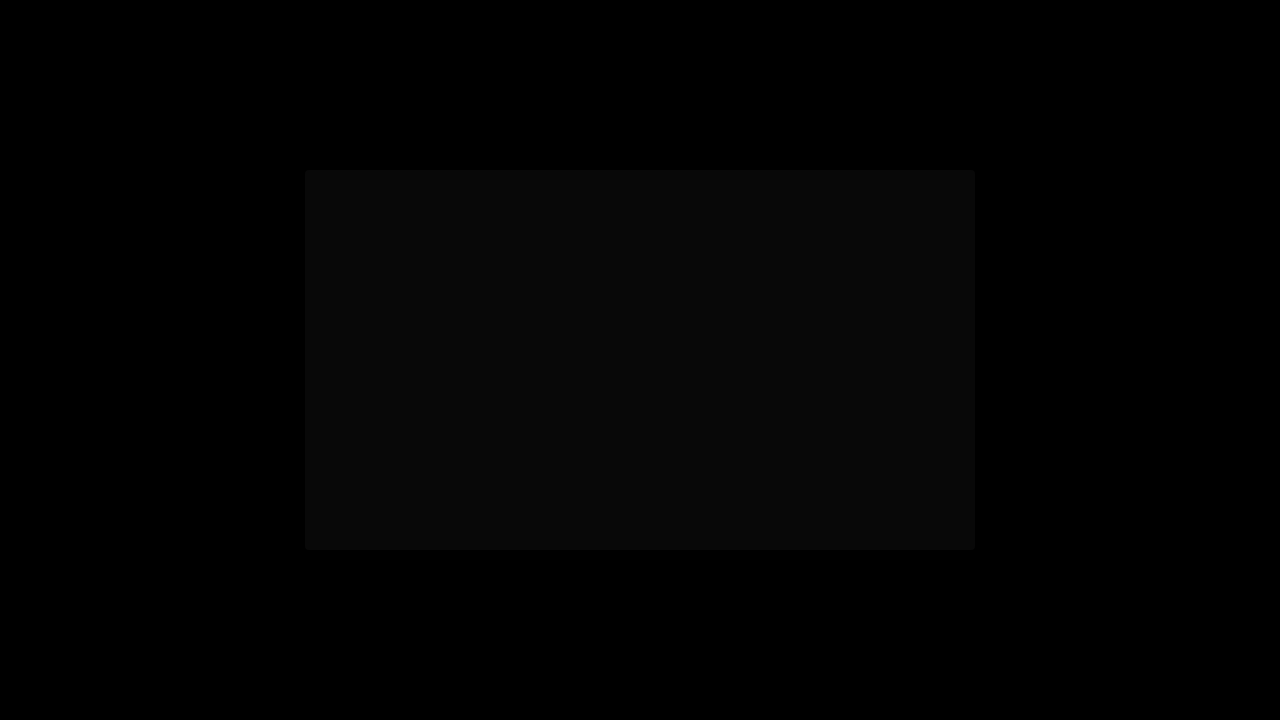

Full-size featured image loaded and displayed
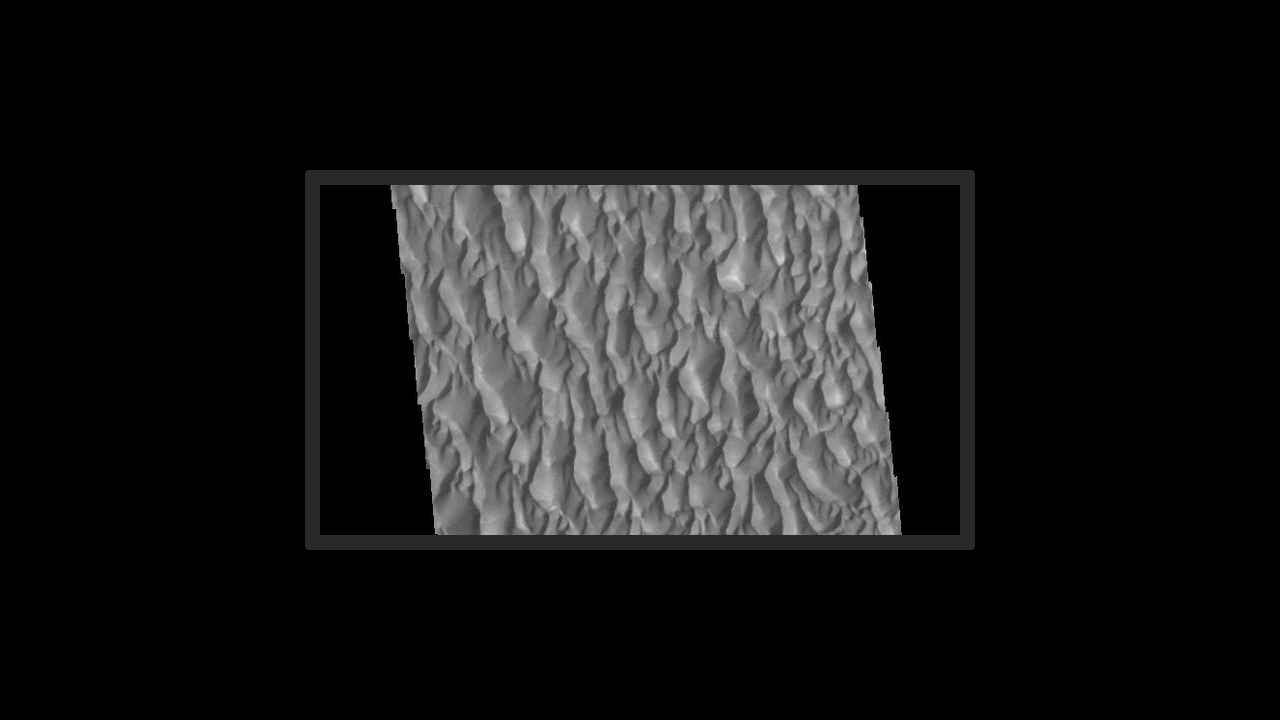

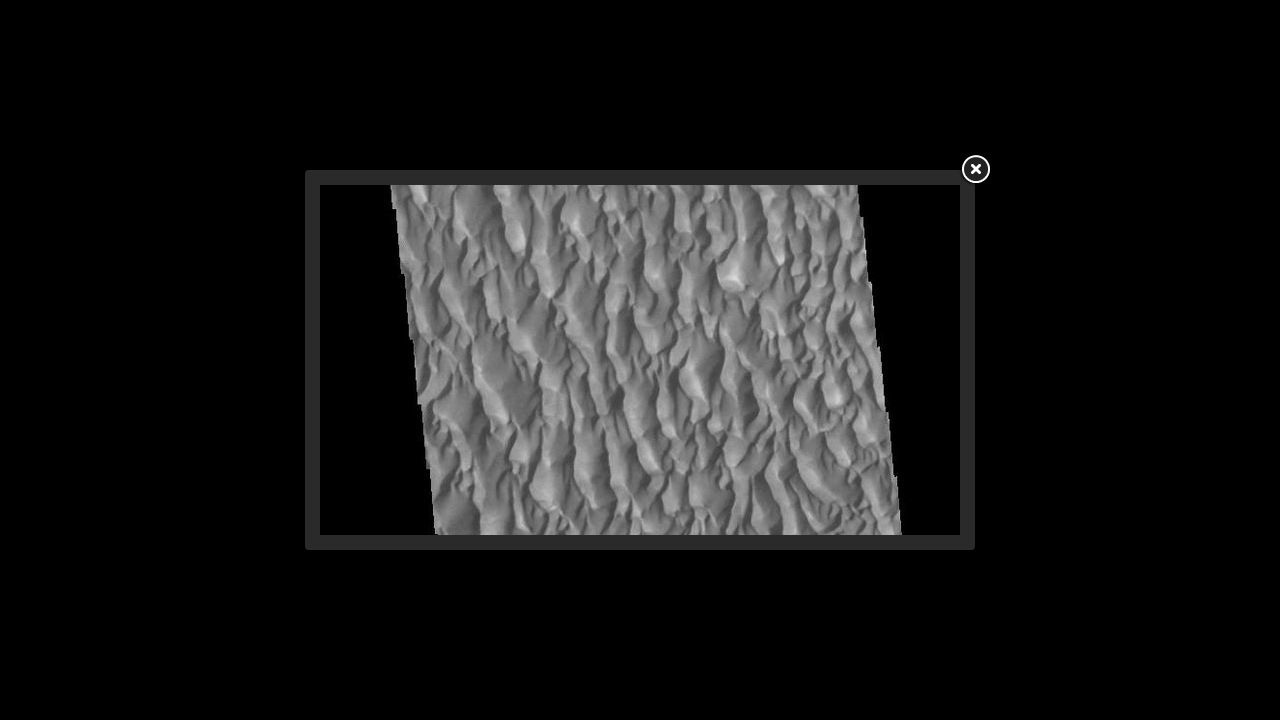